Tests a slow calculator by setting a 45-second delay, performing the calculation 7+8, and verifying the result equals 15 after waiting for the calculation to complete.

Starting URL: https://bonigarcia.dev/selenium-webdriver-java/slow-calculator.html

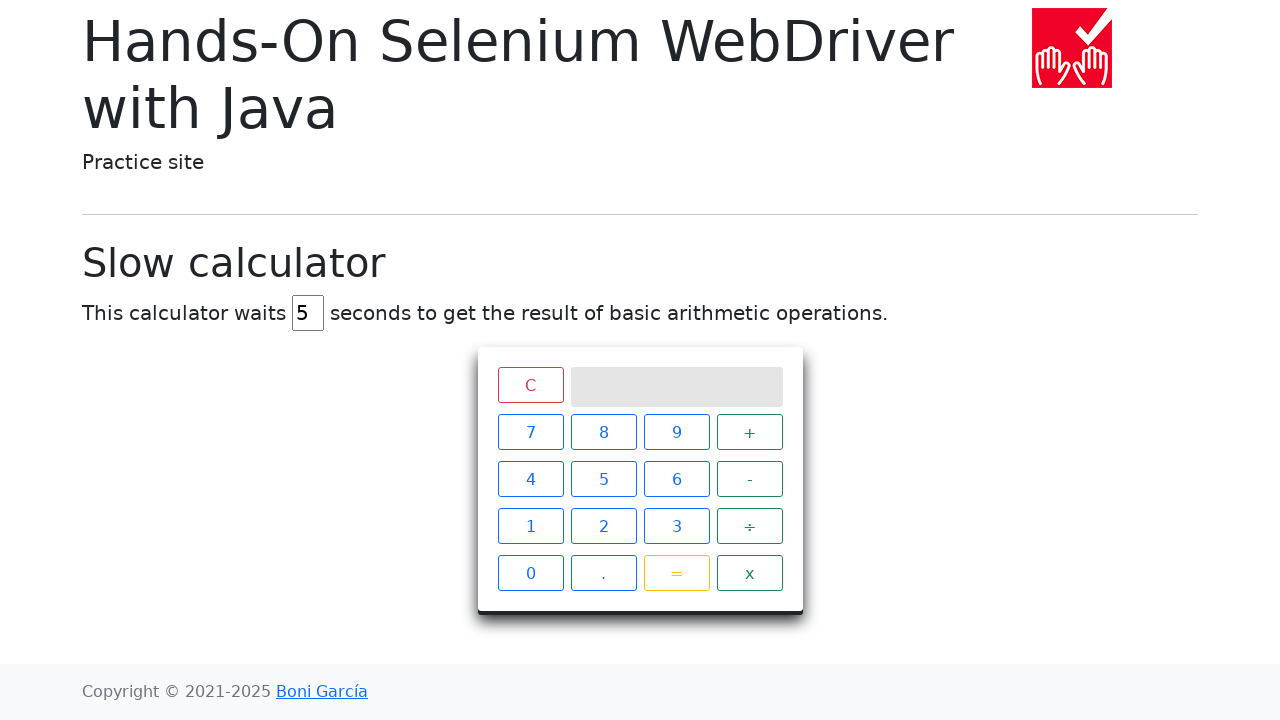

Navigated to slow calculator page
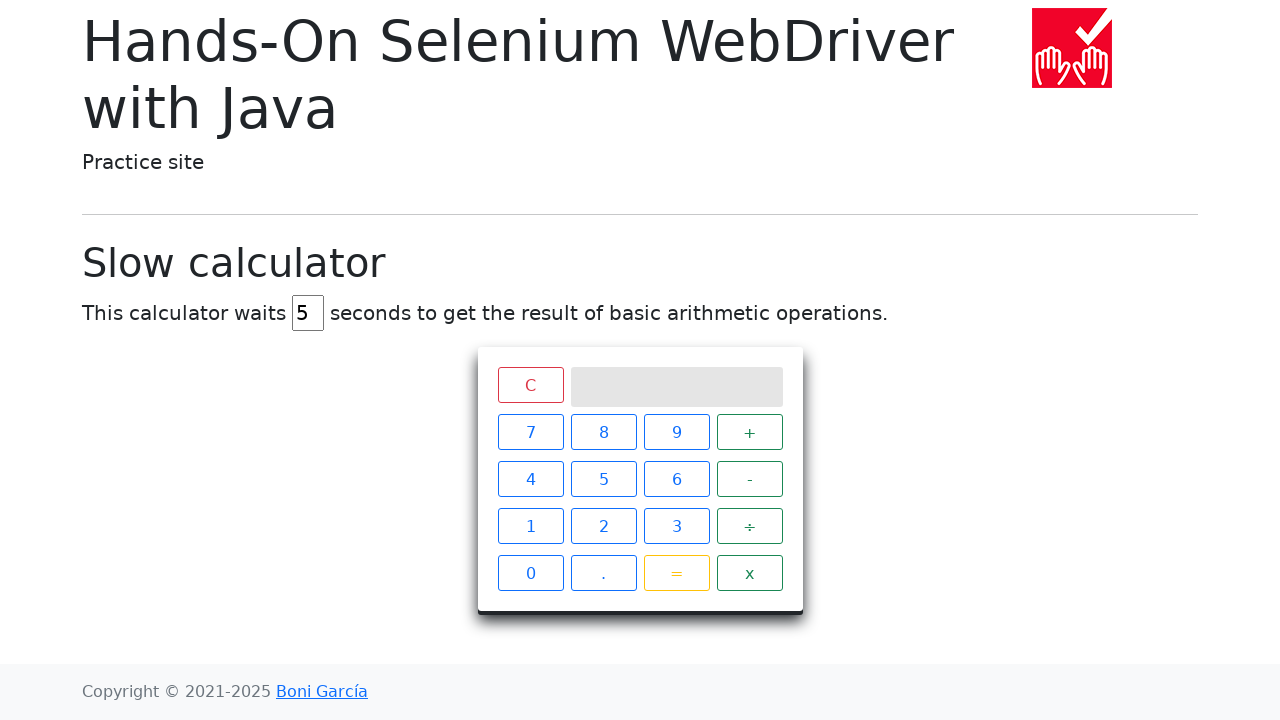

Cleared the delay input field on #delay
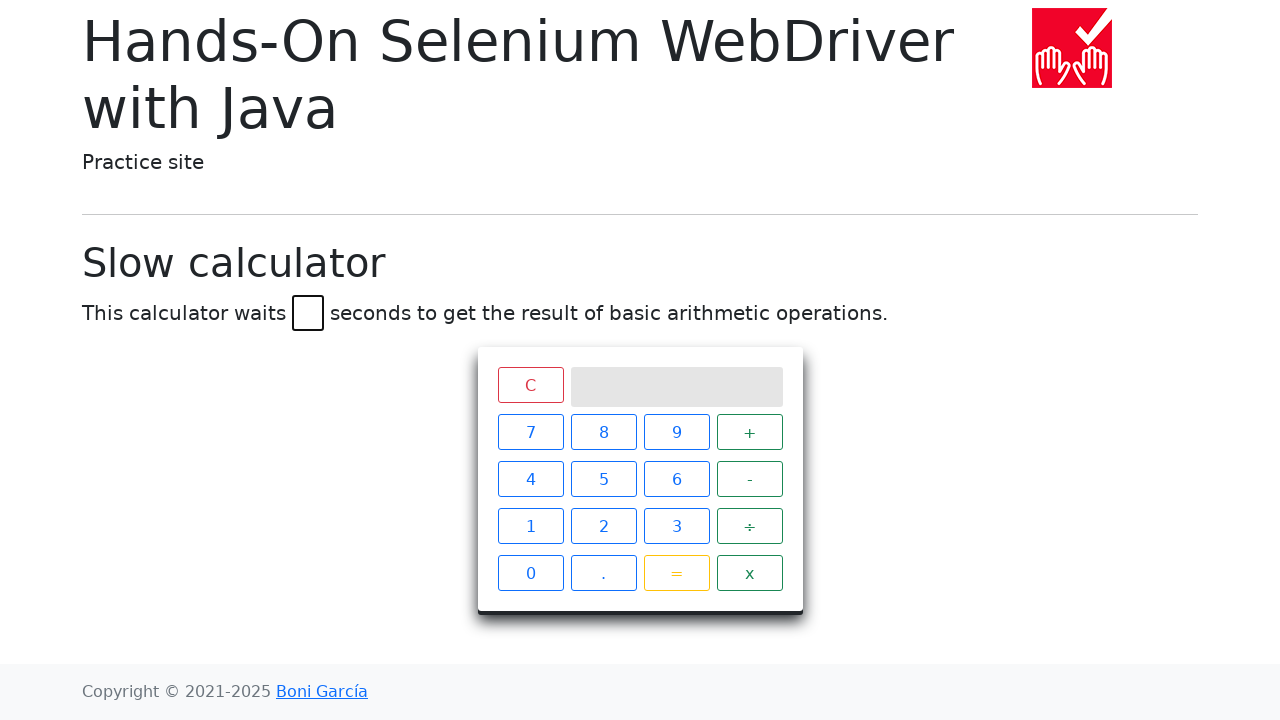

Set delay to 45 seconds on #delay
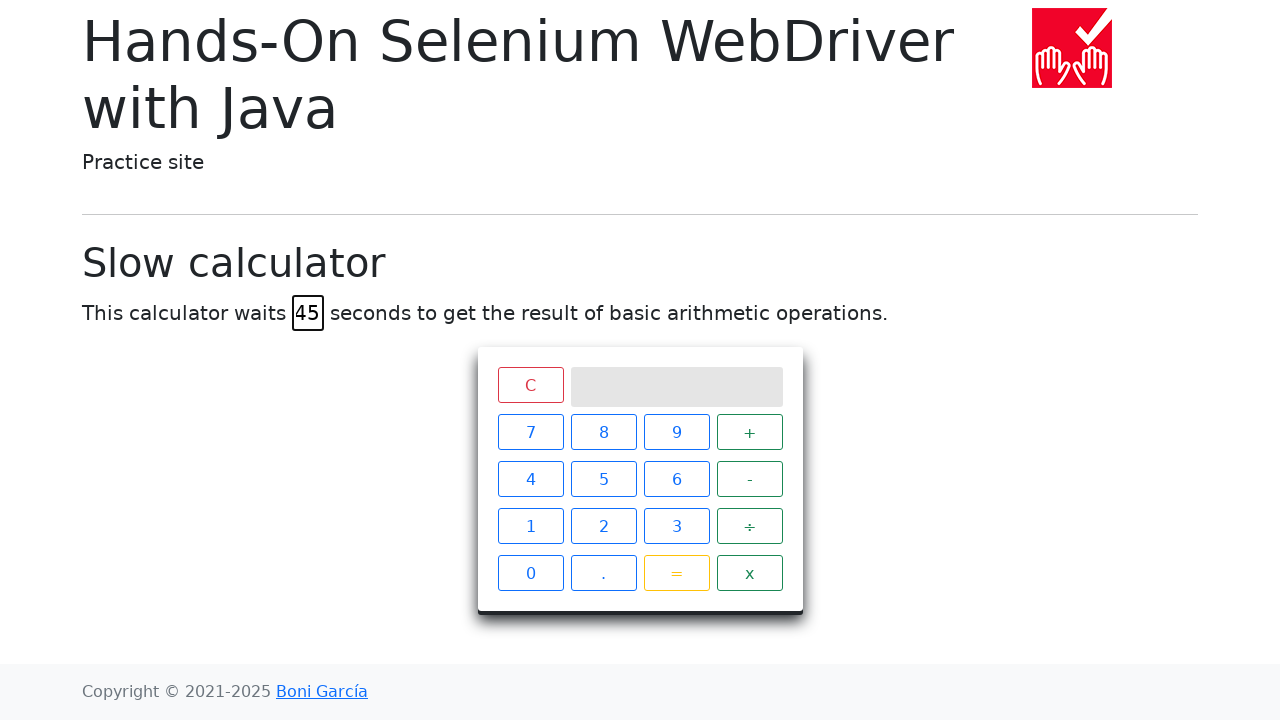

Clicked button 7 at (530, 432) on xpath=//span[text()='7']
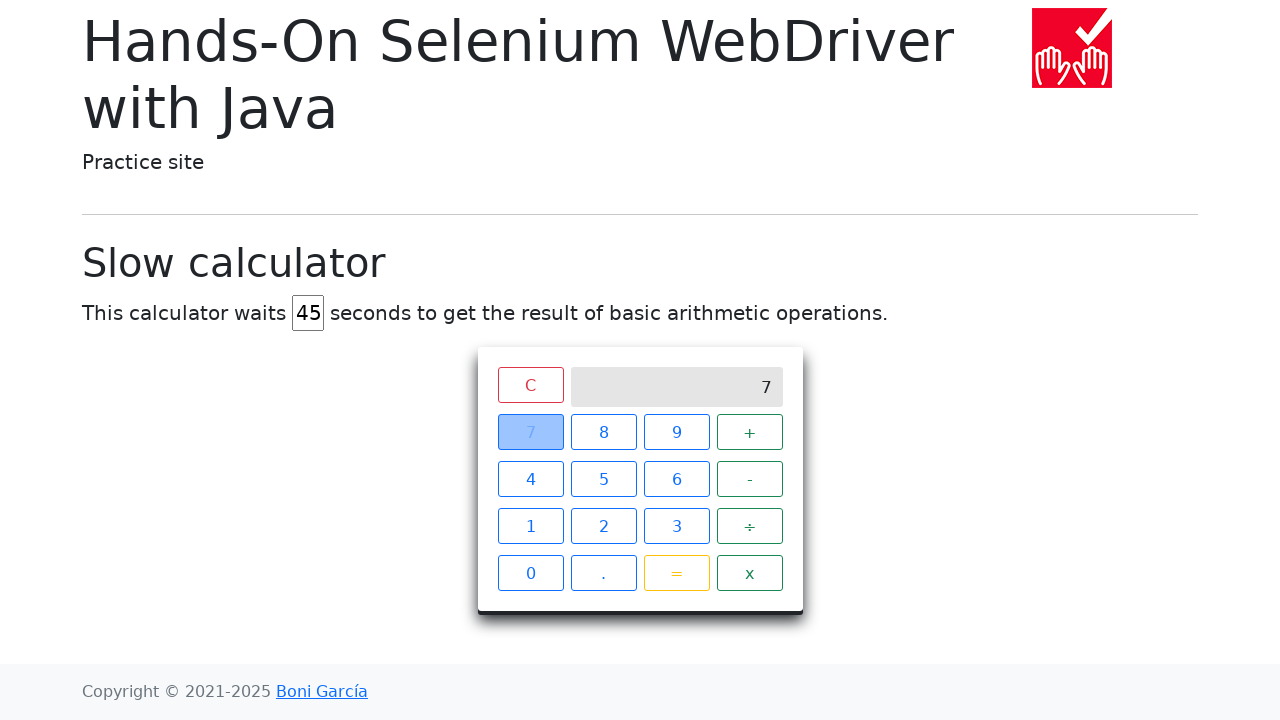

Clicked button + at (750, 432) on xpath=//span[text()='+']
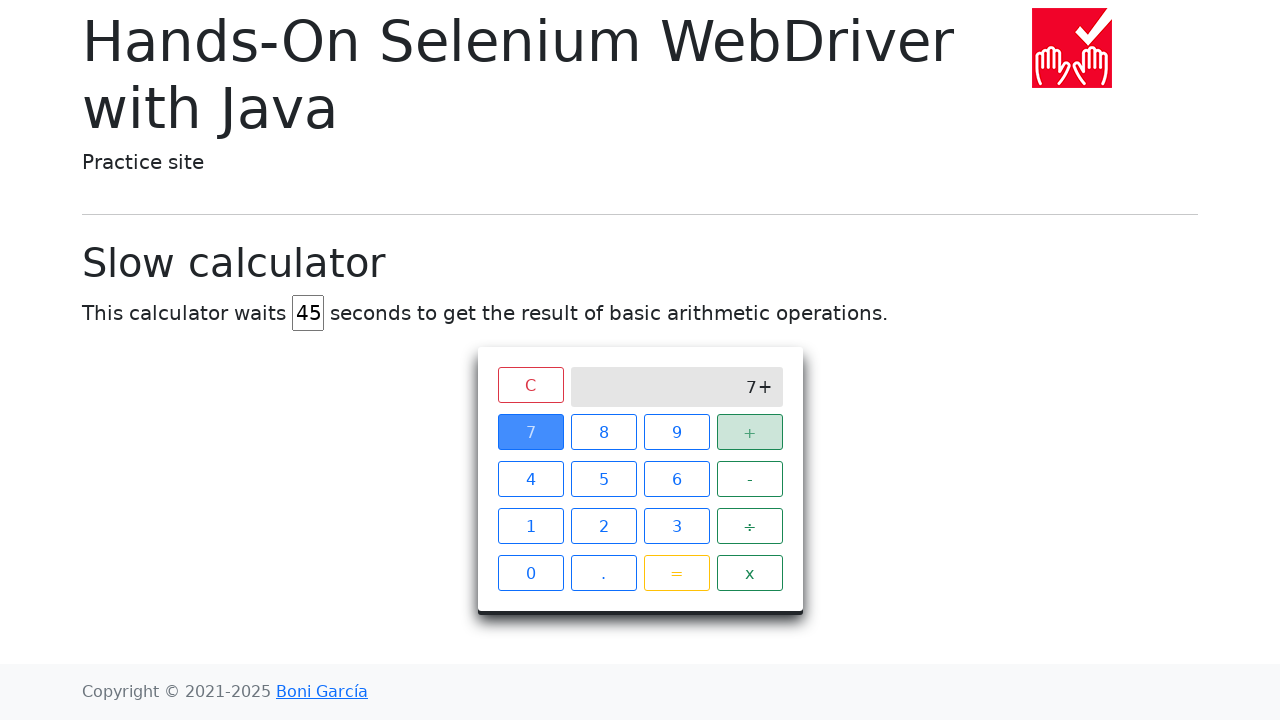

Clicked button 8 at (604, 432) on xpath=//span[text()='8']
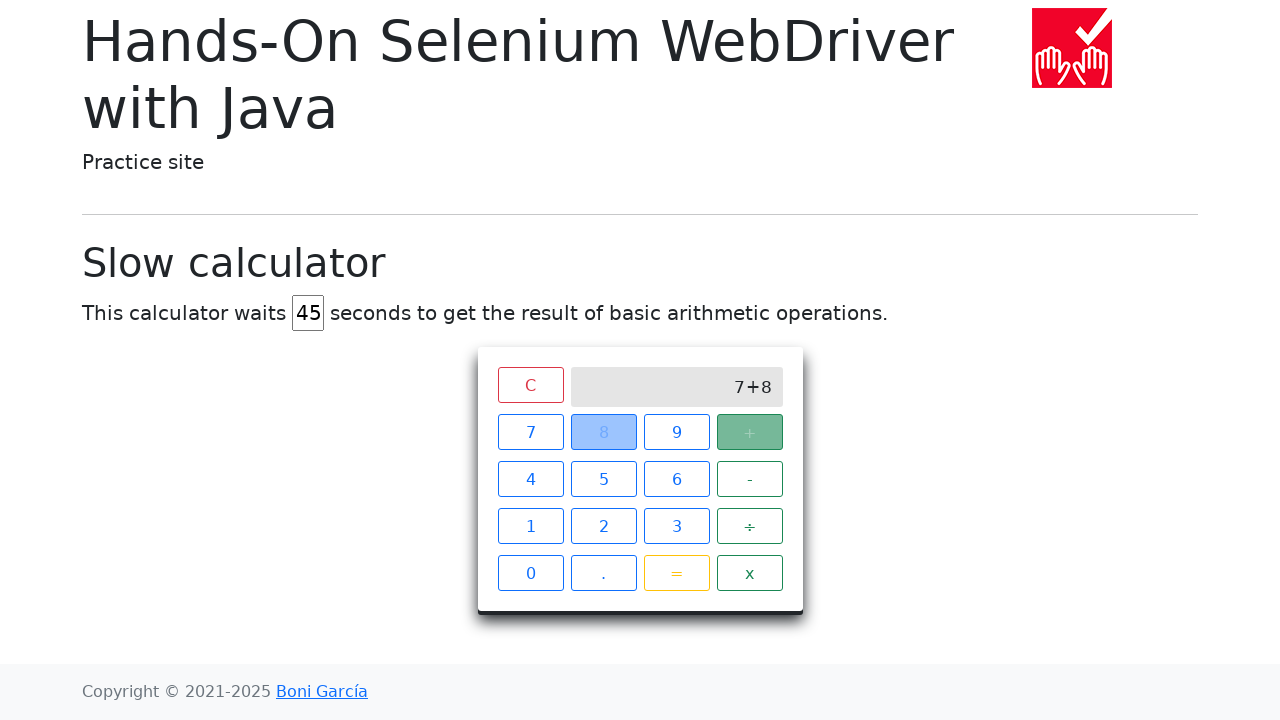

Clicked button = to execute calculation at (676, 573) on xpath=//span[text()='=']
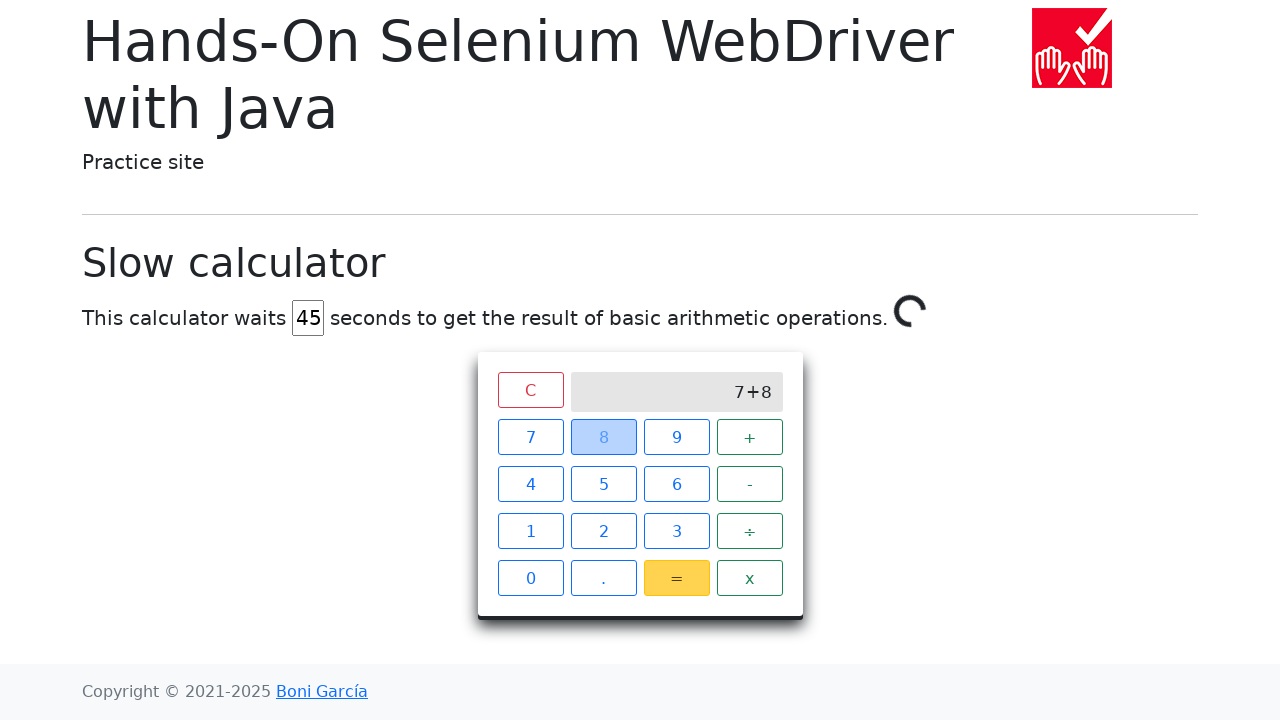

Calculation completed and result 15 is displayed on screen
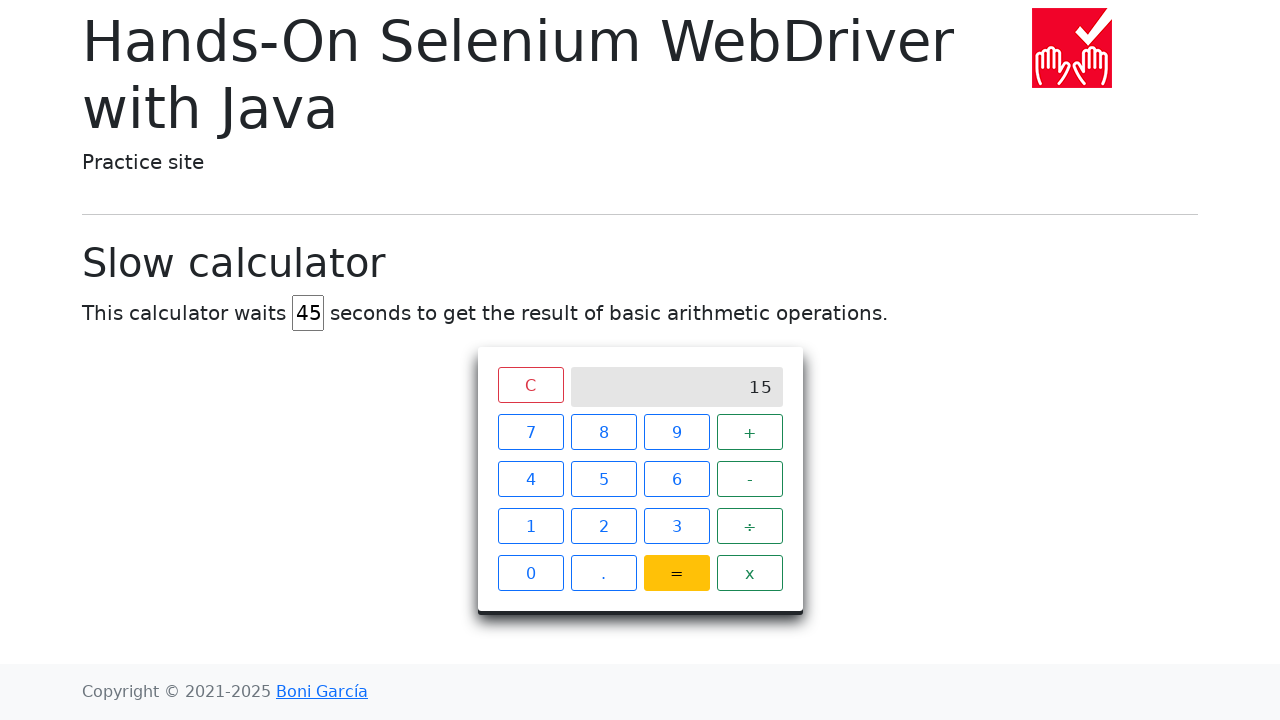

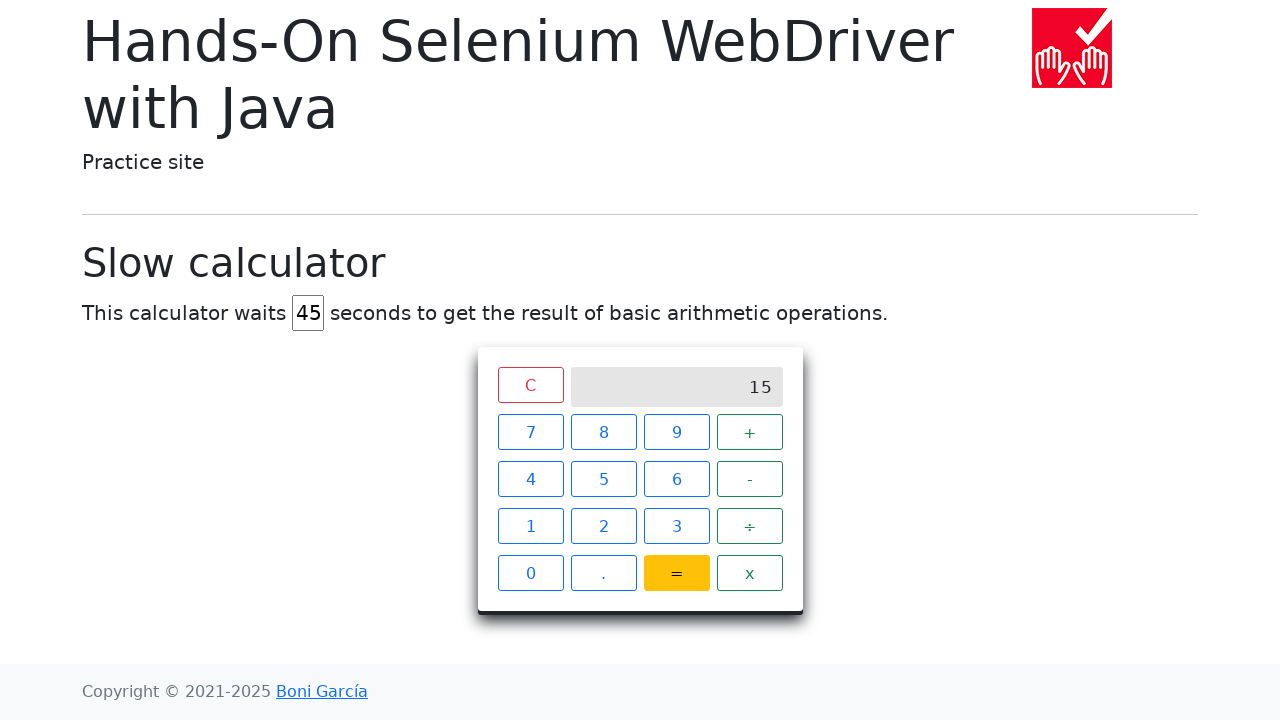